Tests mortgage calculator functionality by entering purchase price, down payment, expanding advanced options, and selecting a start month from a dropdown

Starting URL: https://www.mlcalc.com

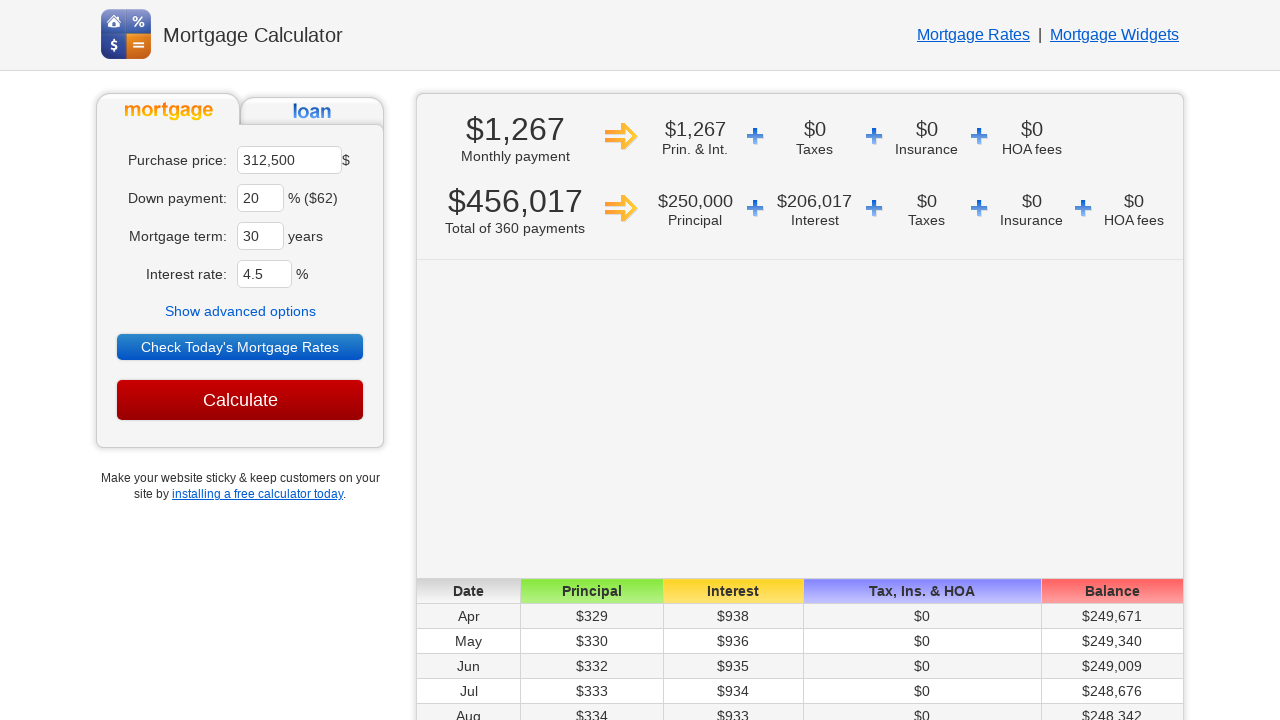

Cleared purchase price field on #ma
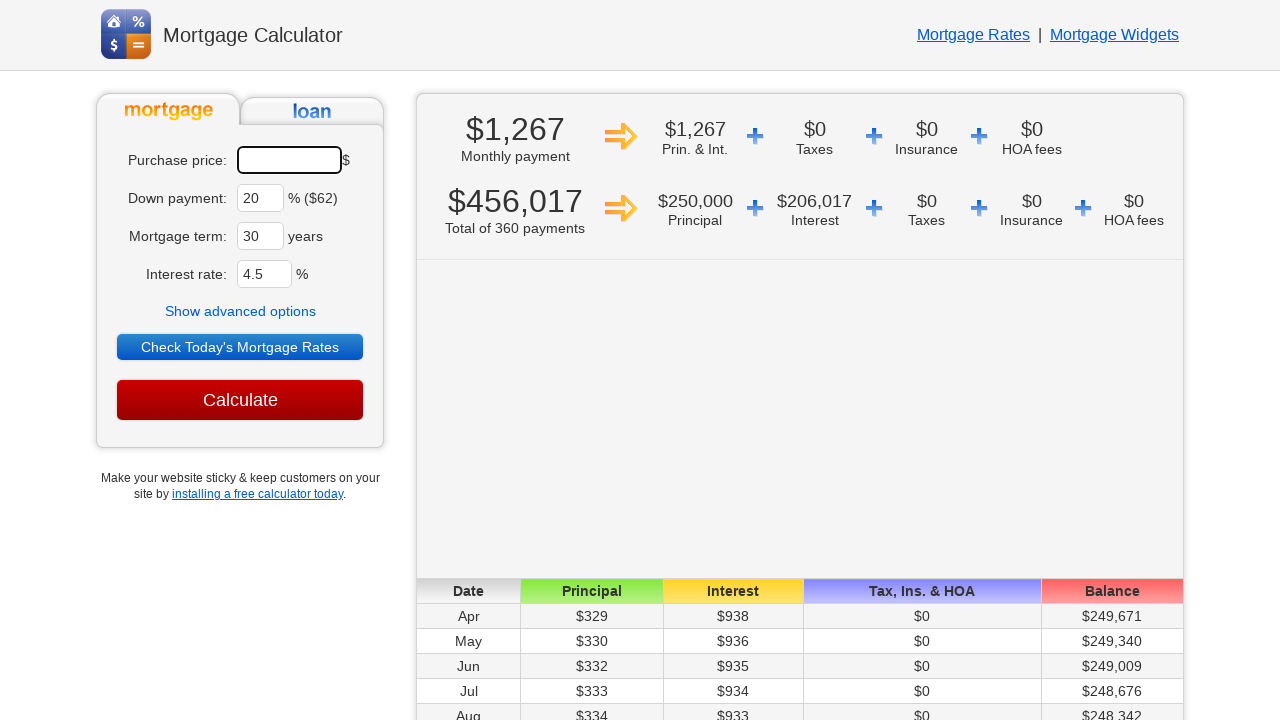

Entered purchase price of 350000 on #ma
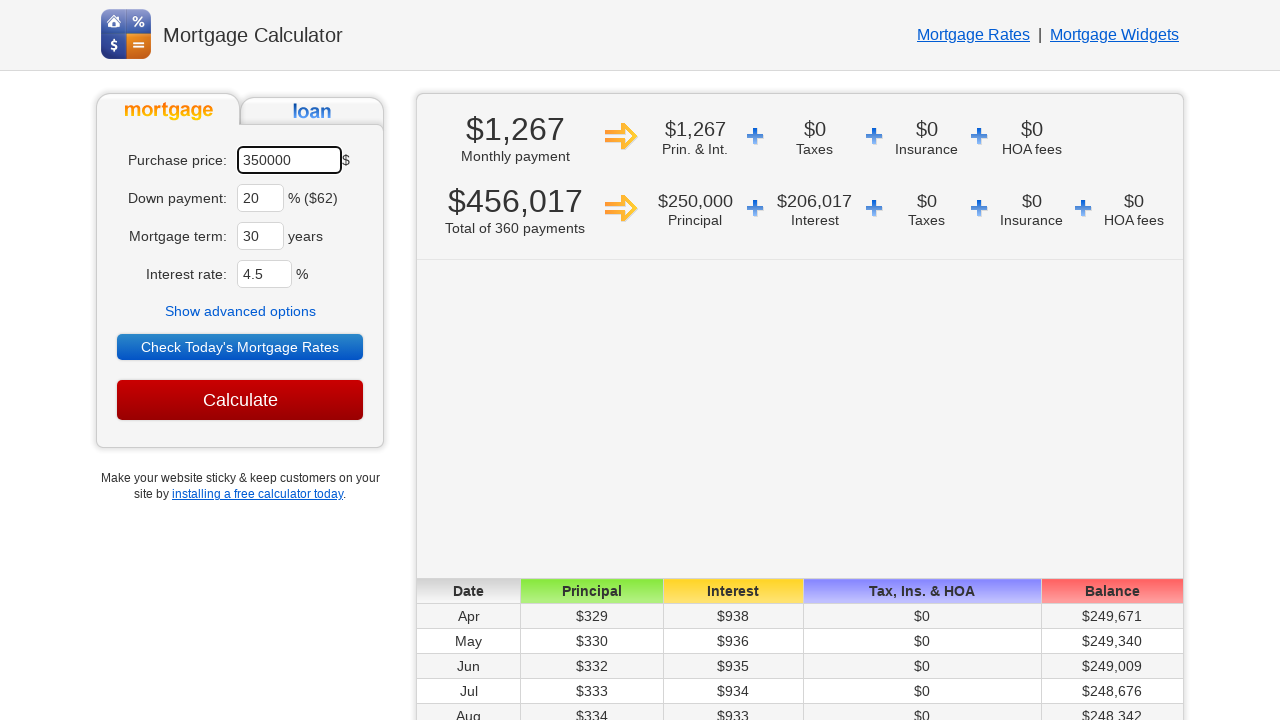

Cleared down payment field on #dp
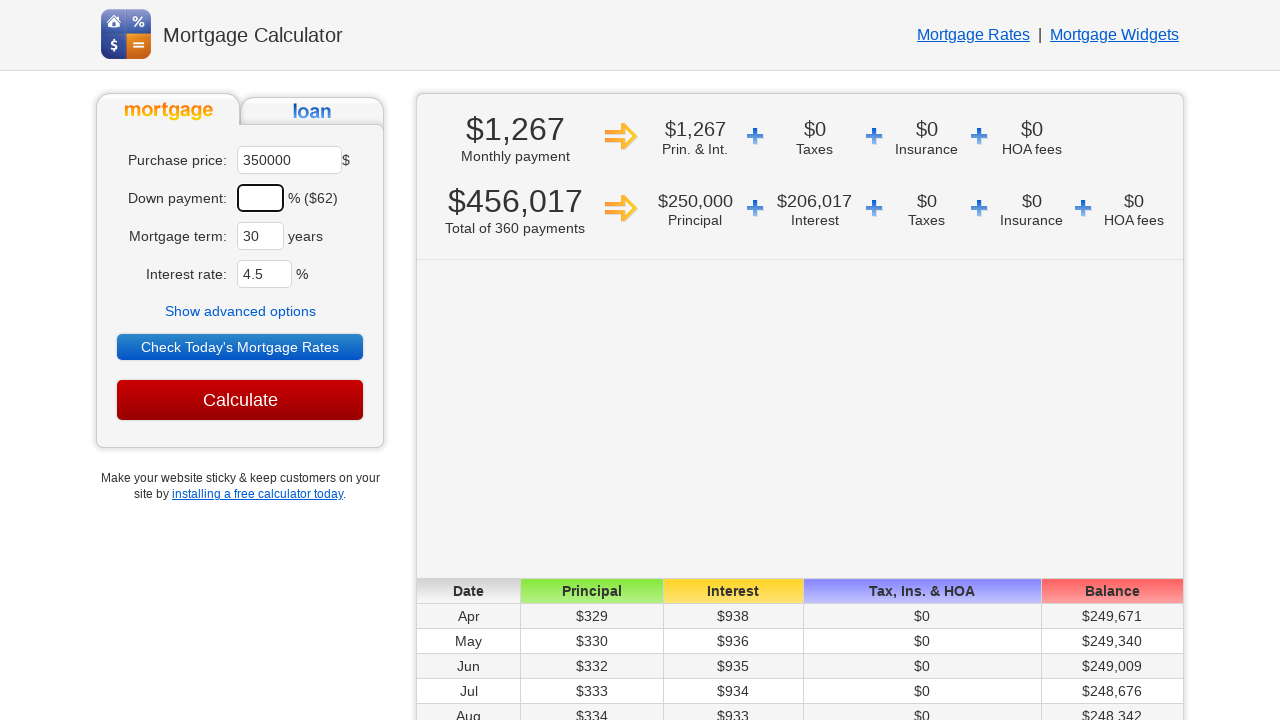

Entered down payment of 10% on #dp
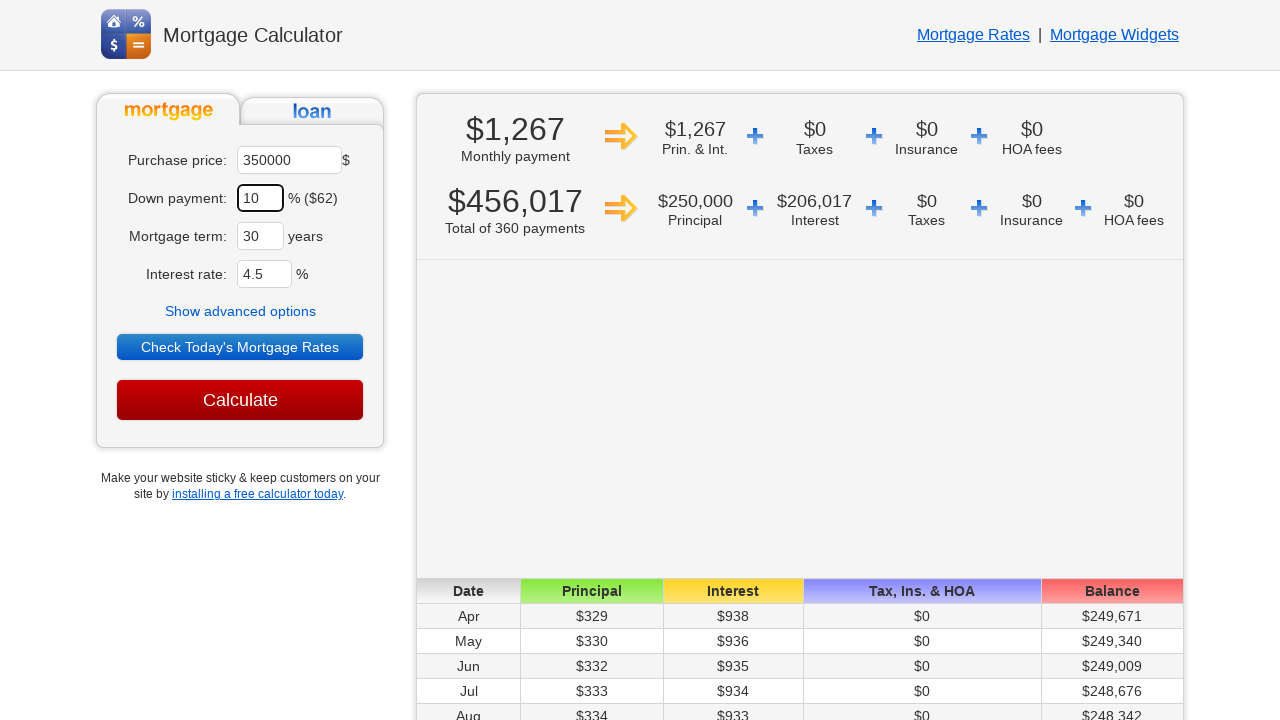

Clicked 'Show advanced options' to expand advanced settings at (240, 311) on text=Show advanced options
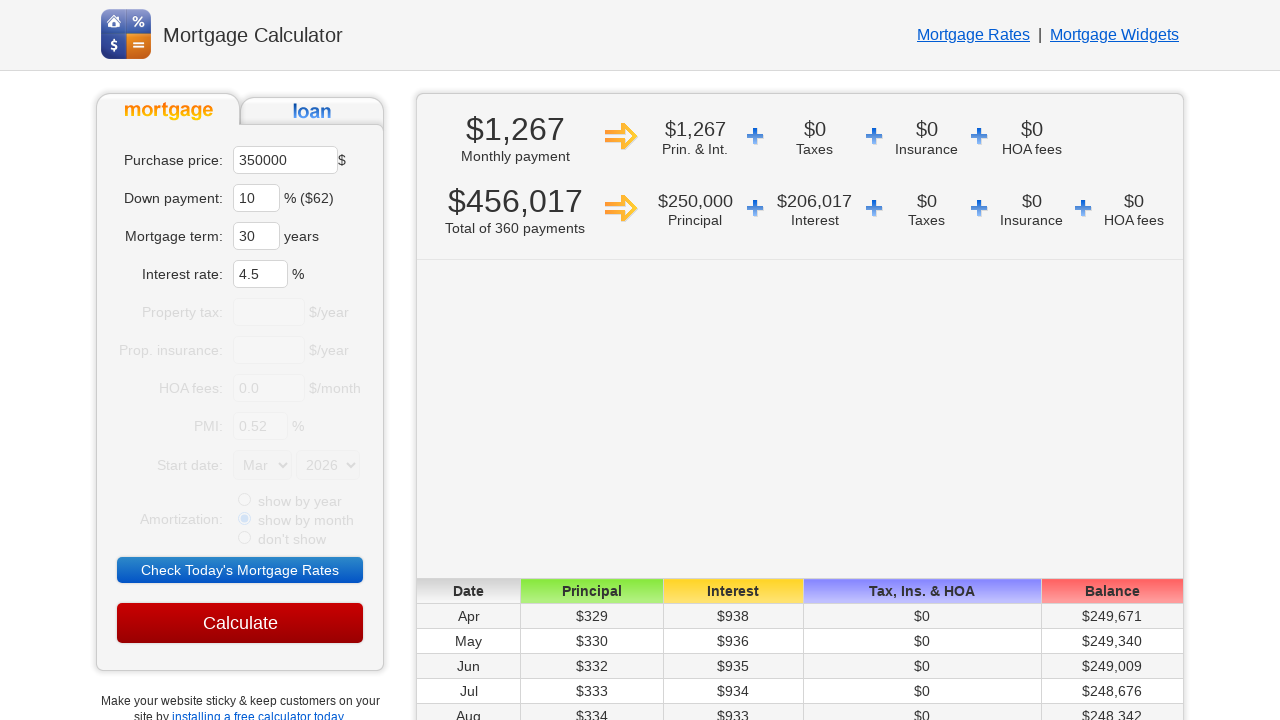

Selected 'Jun' from start month dropdown on select[name='sm']
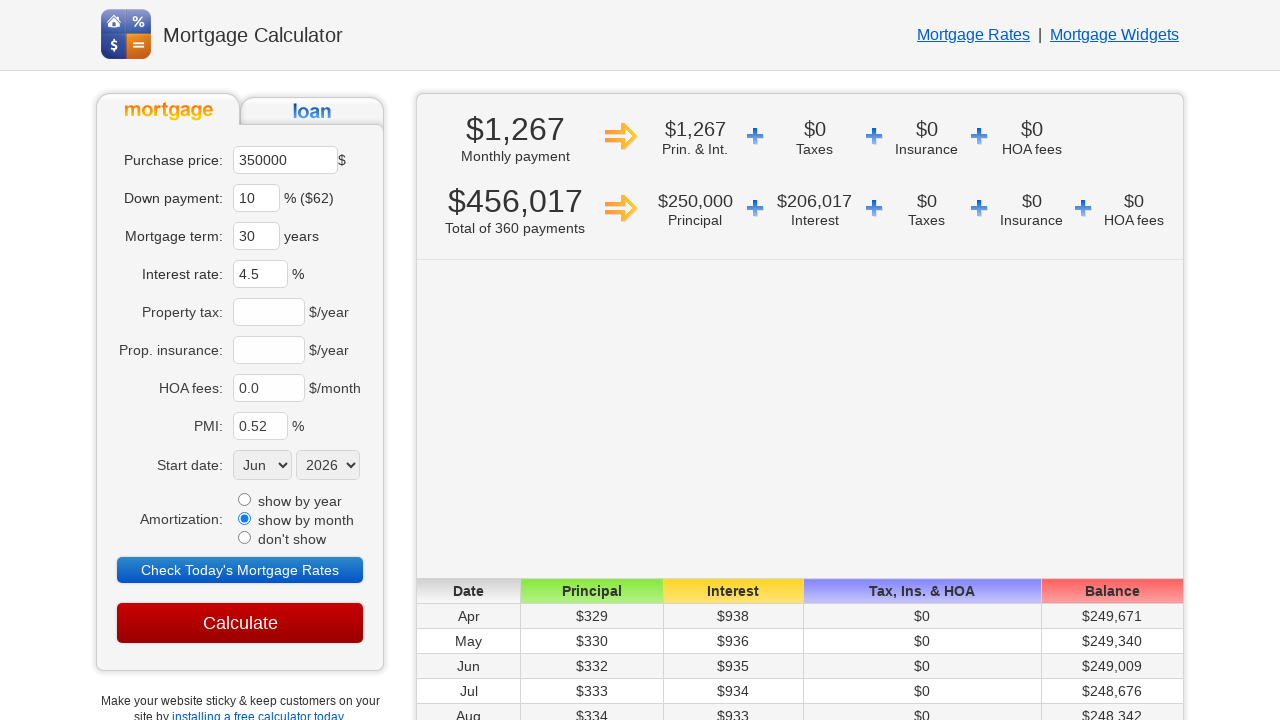

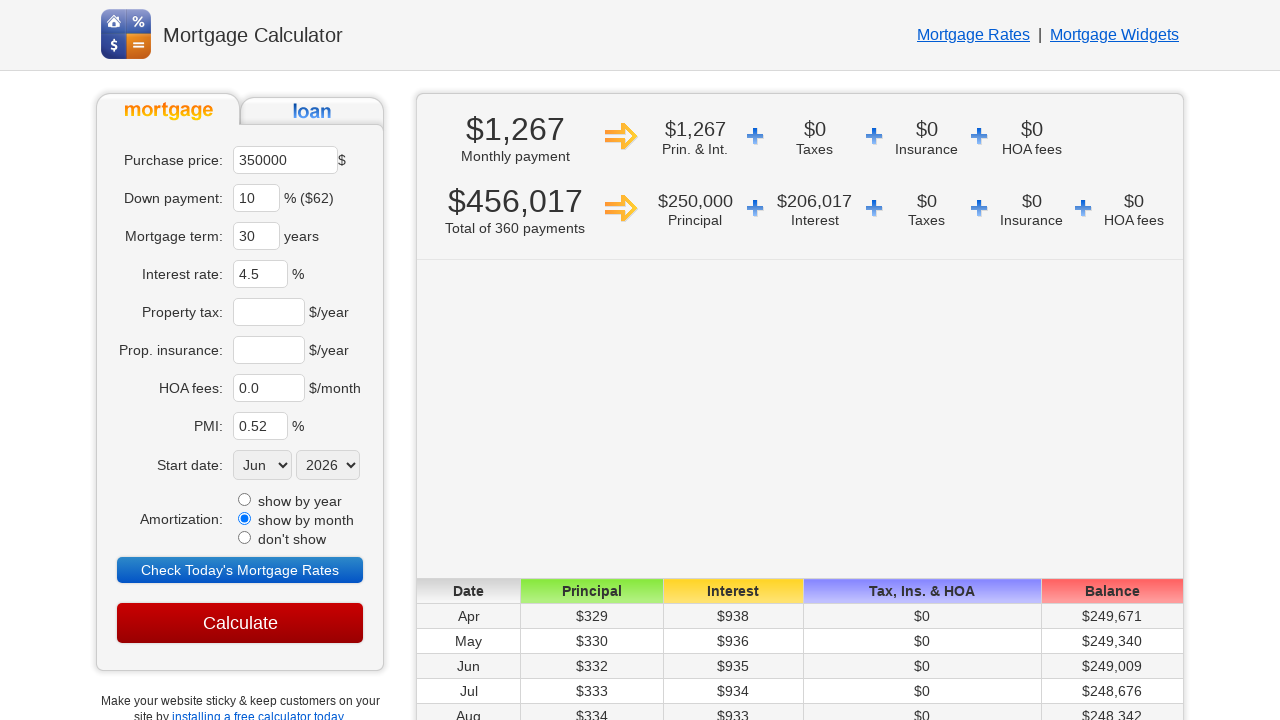